Tests drag and drop functionality by dragging a "Drag me" element and dropping it onto a "Drop here" target, then verifies the text changes to "Dropped!"

Starting URL: https://demoqa.com/droppable

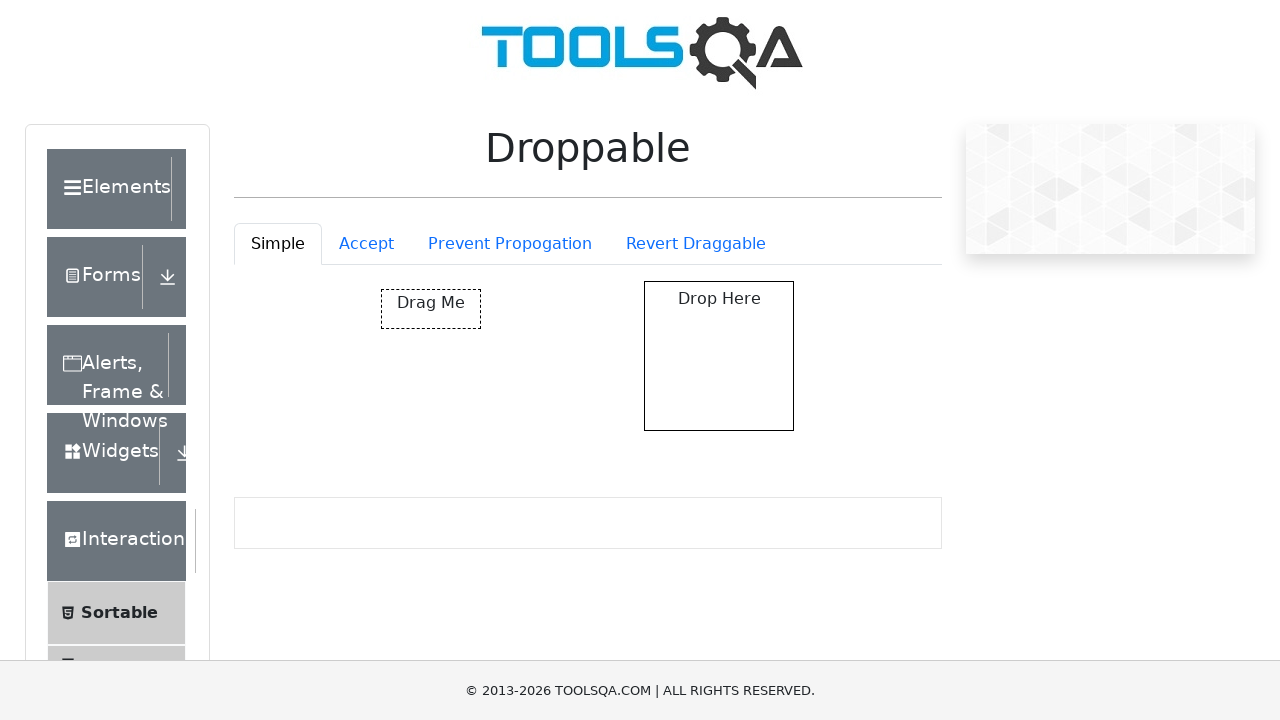

Navigated to drag and drop test page
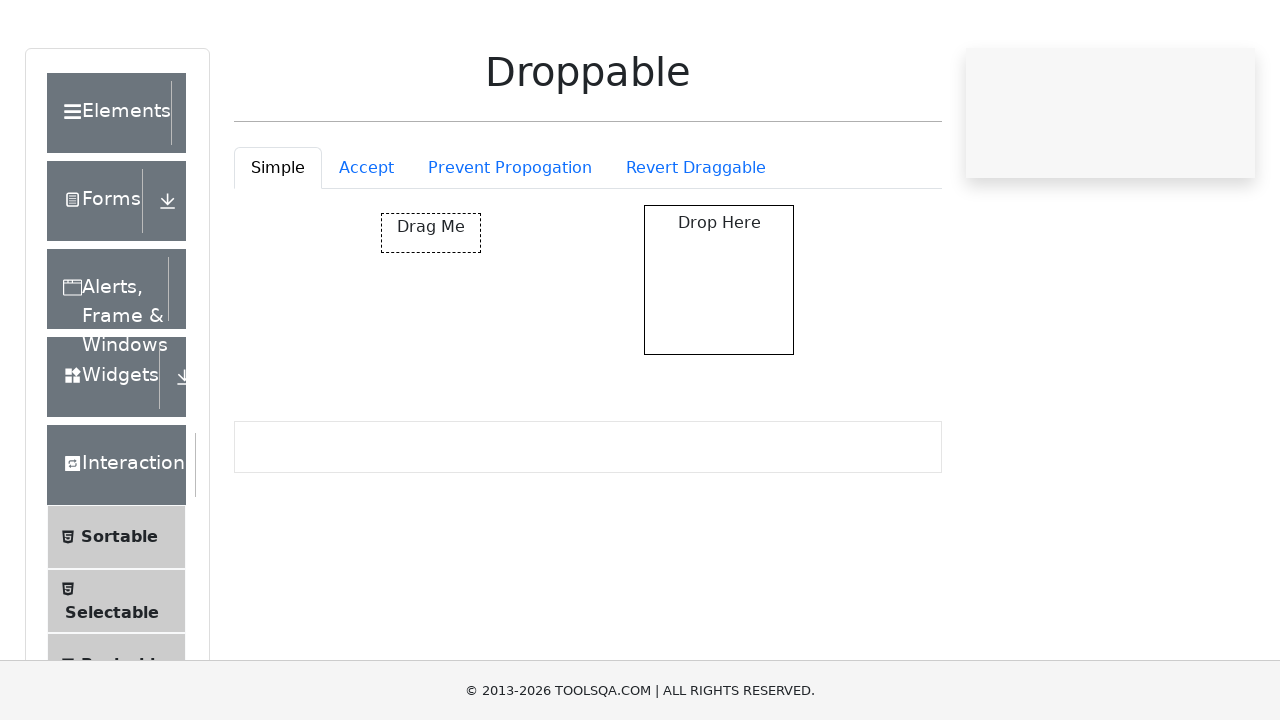

Located draggable element with id 'draggable'
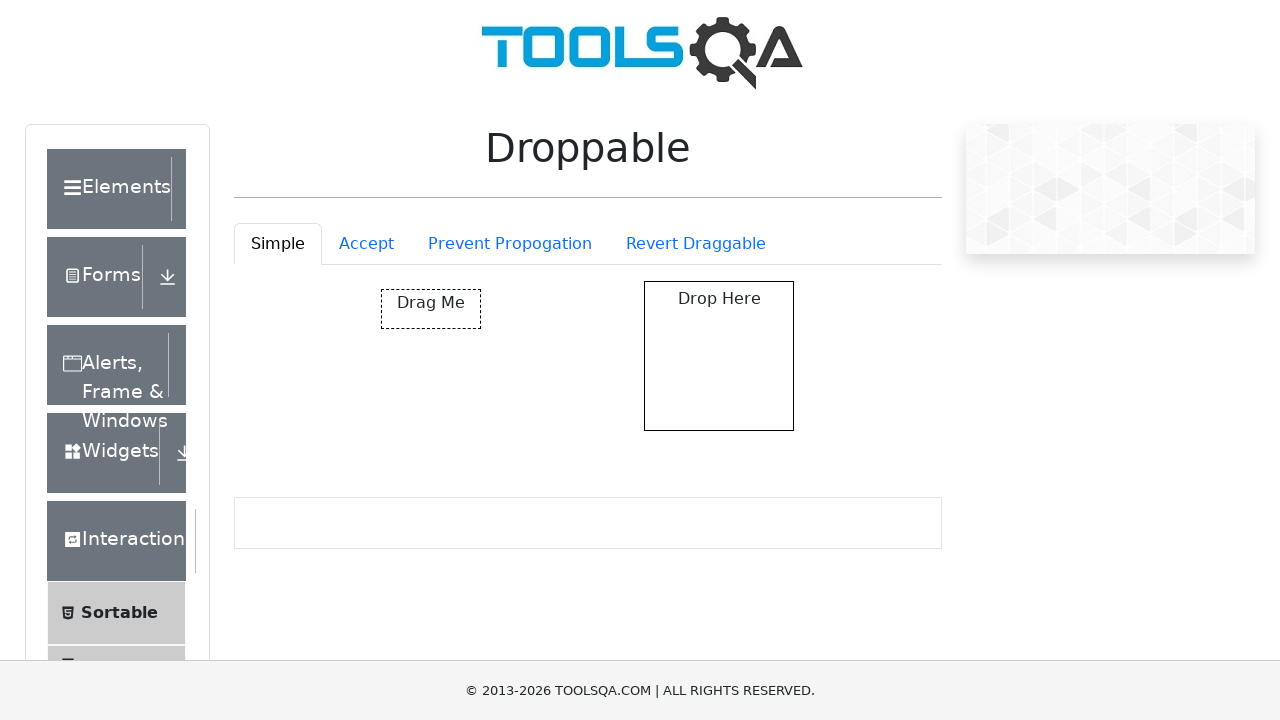

Located drop target element with id 'droppable'
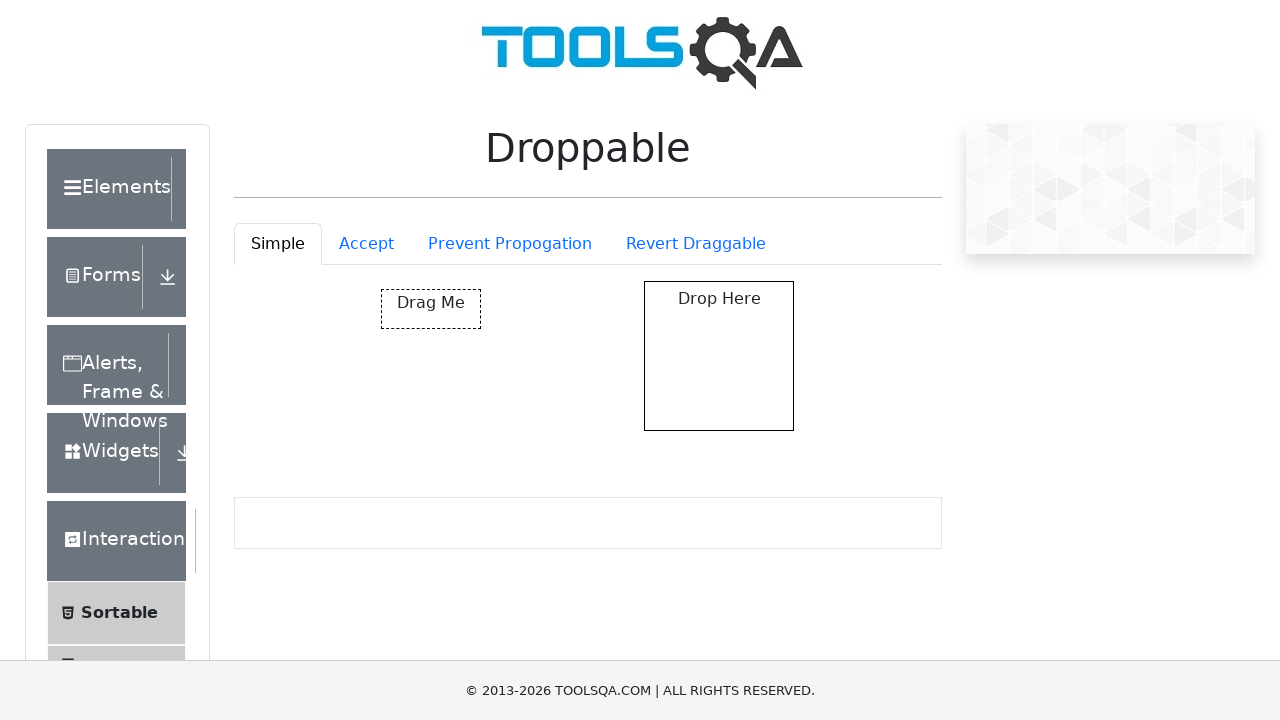

Dragged 'Drag me' element onto 'Drop here' target at (719, 356)
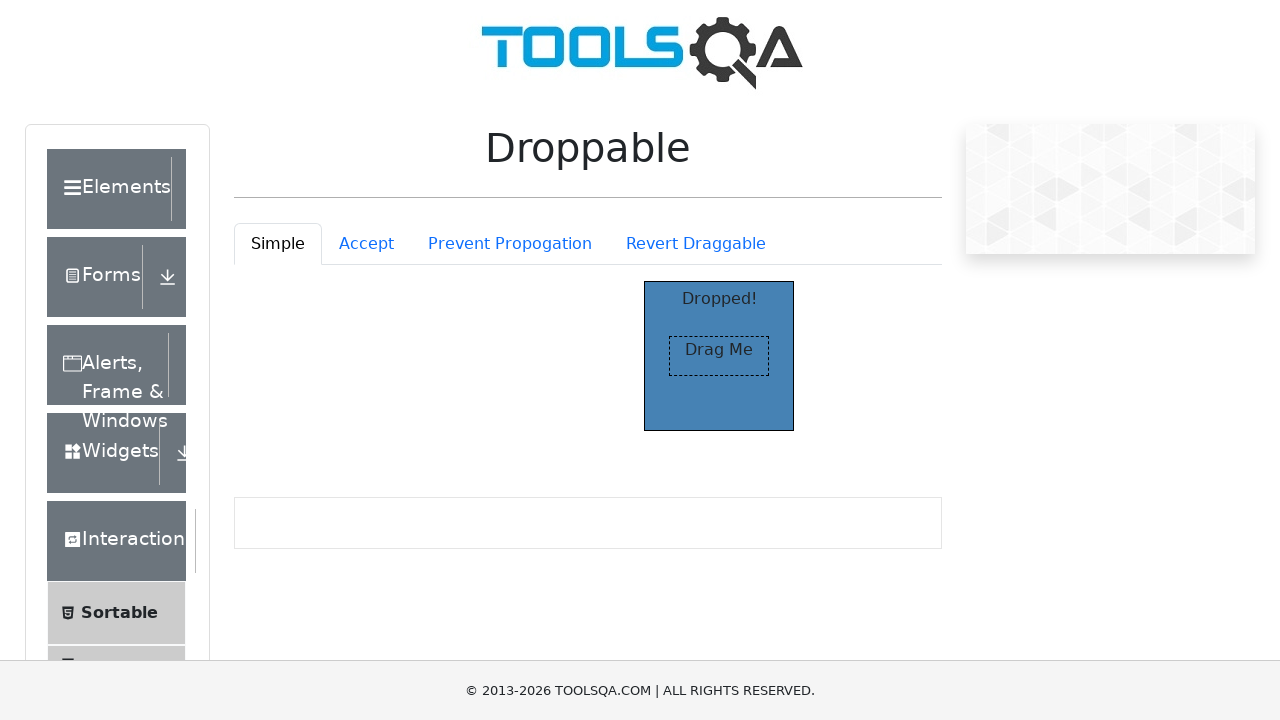

Verified text changed to 'Dropped!' after successful drop
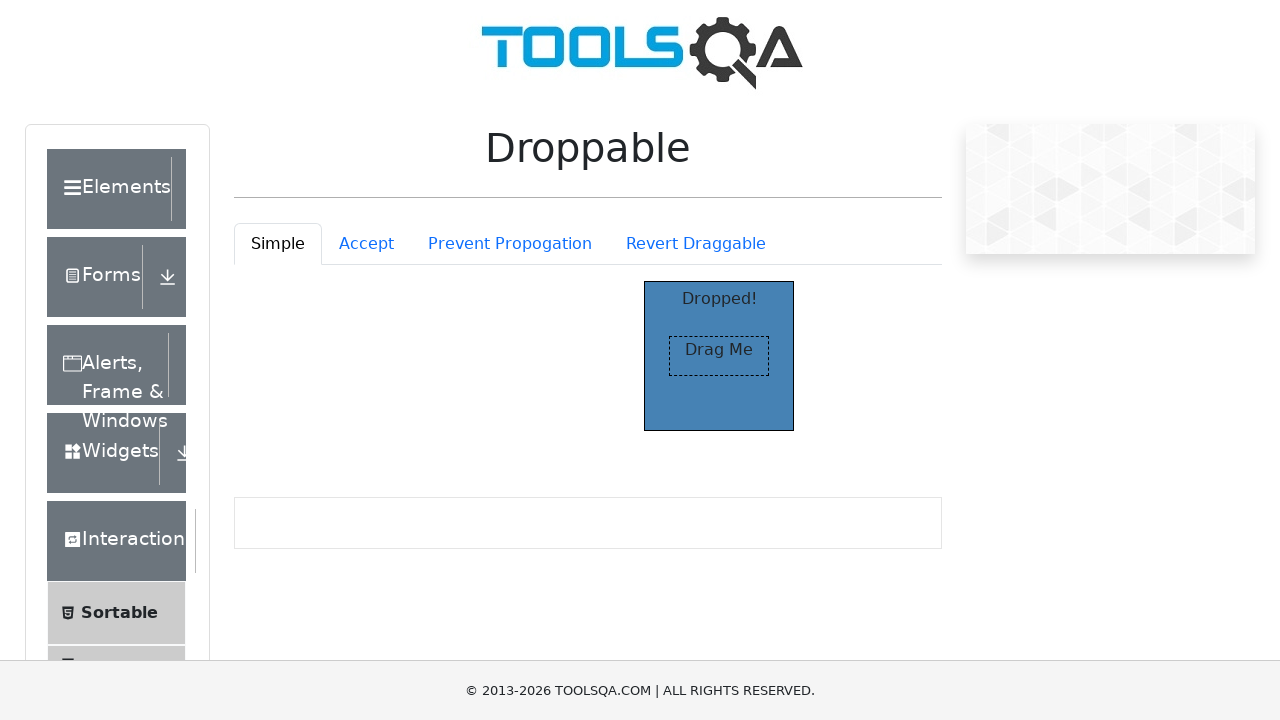

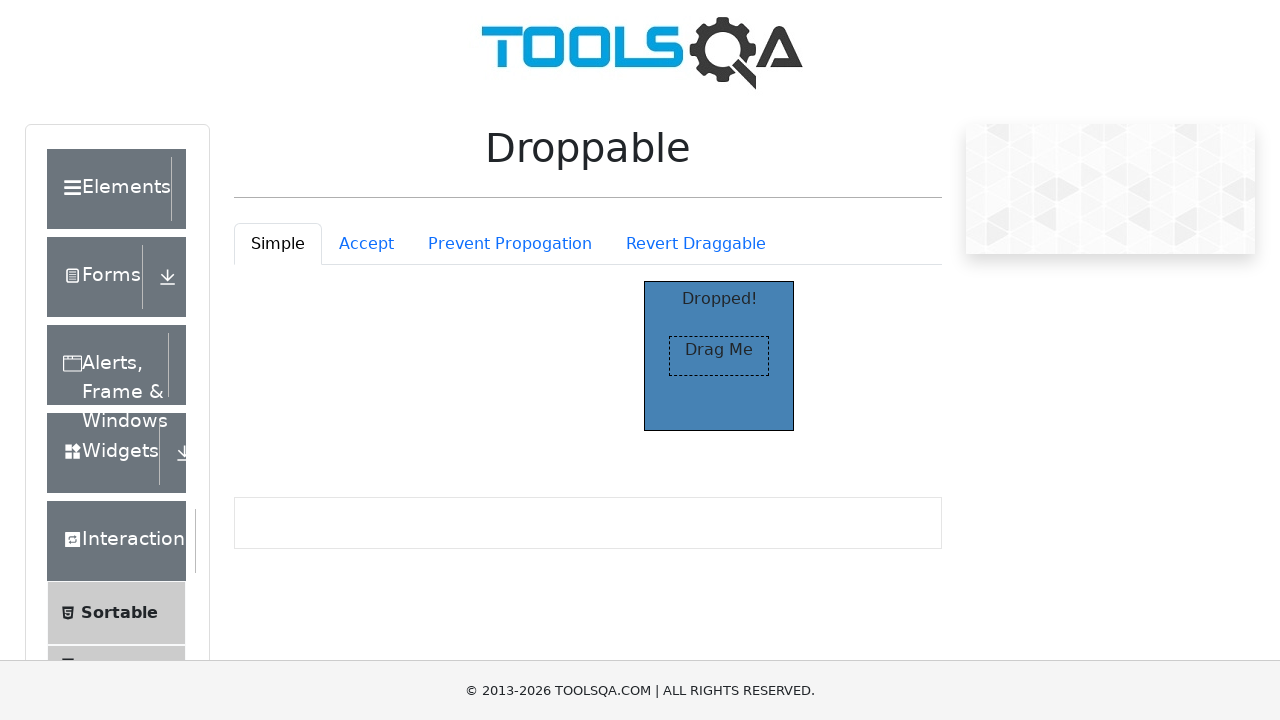